Tests returning a rented cat by entering ID 2 and verifying all cats are available with success message

Starting URL: https://cs1632.appspot.com

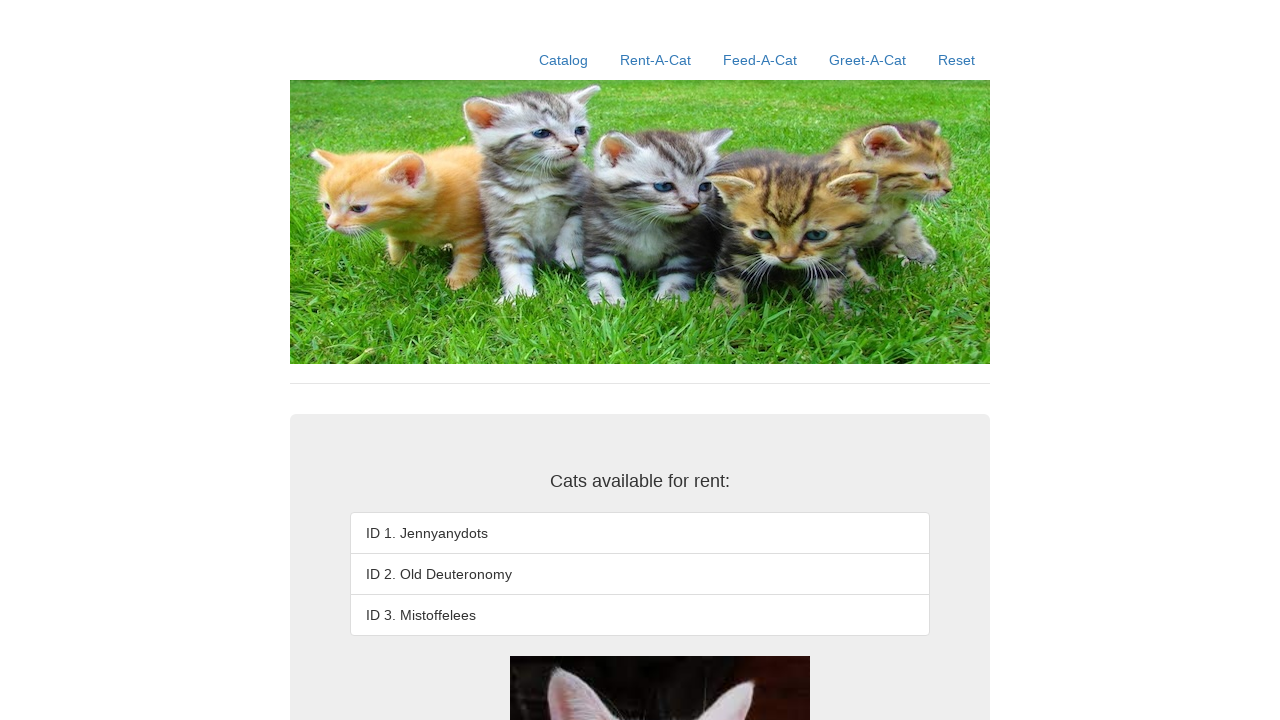

Set cookies for test state - cat 2 is rented, cats 1 and 3 are available
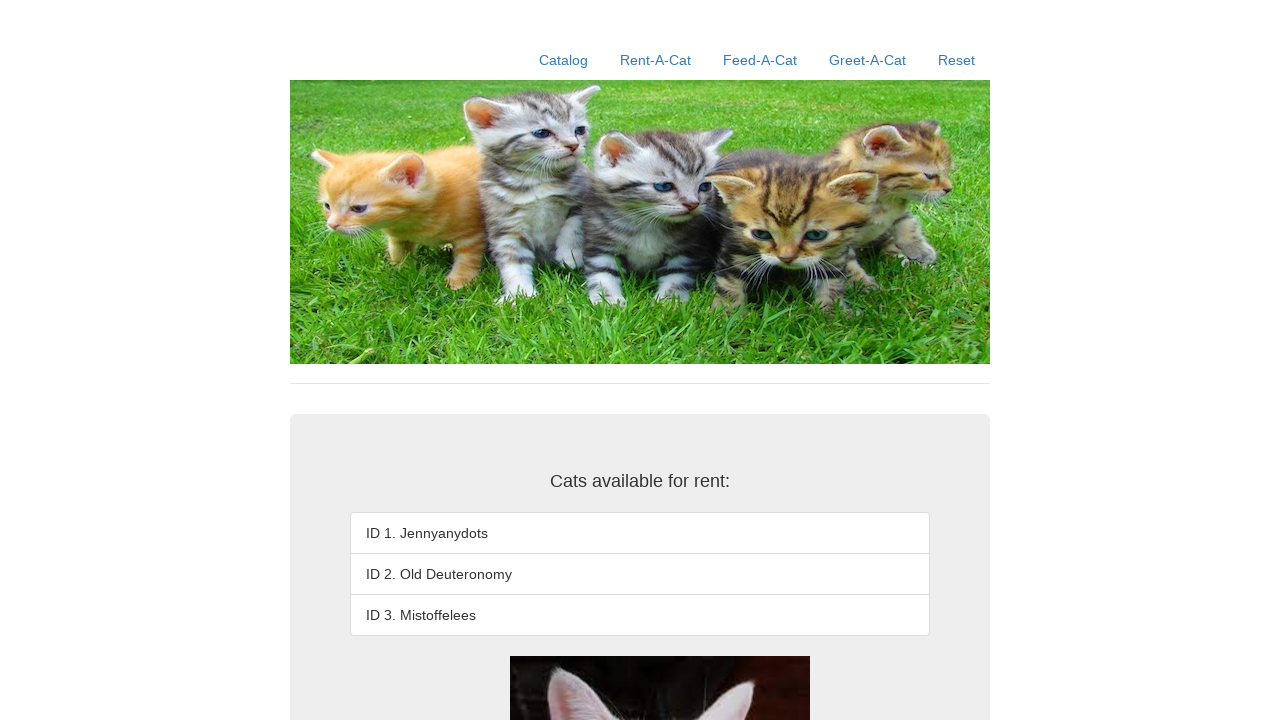

Clicked Rent-A-Cat link at (656, 60) on text=Rent-A-Cat
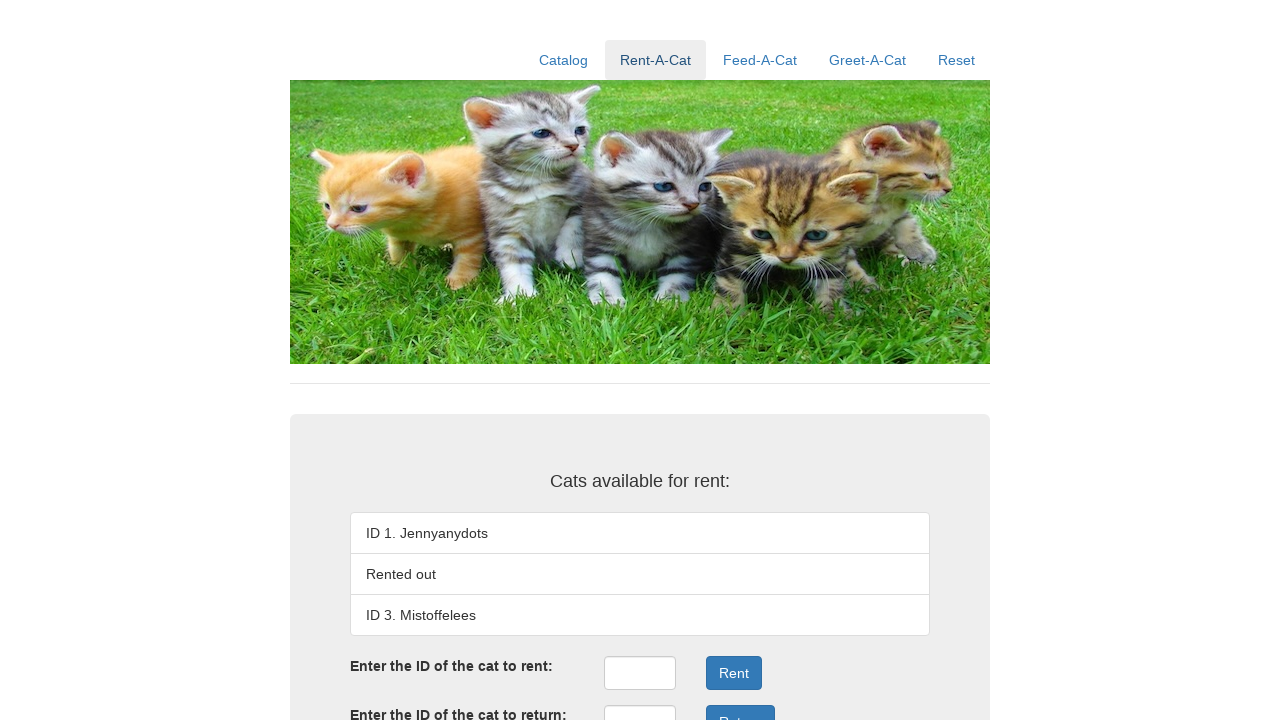

Clicked return ID field at (640, 703) on #returnID
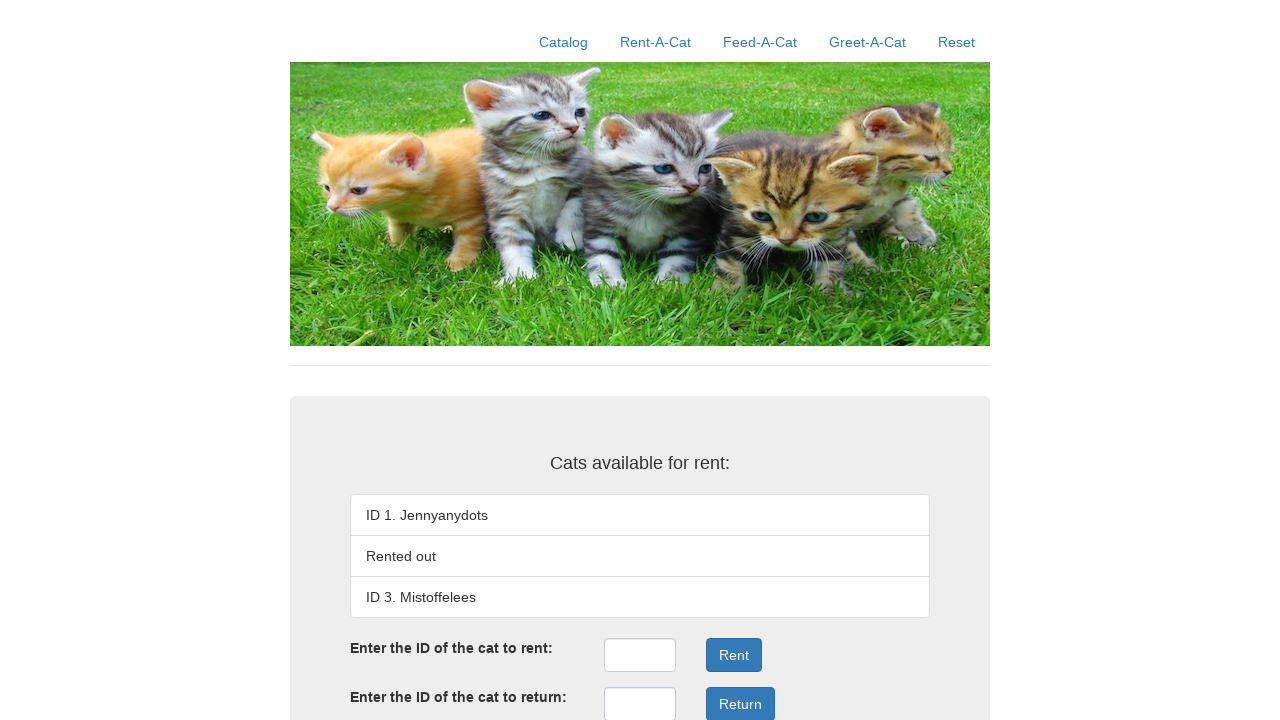

Filled return ID field with '2' on #returnID
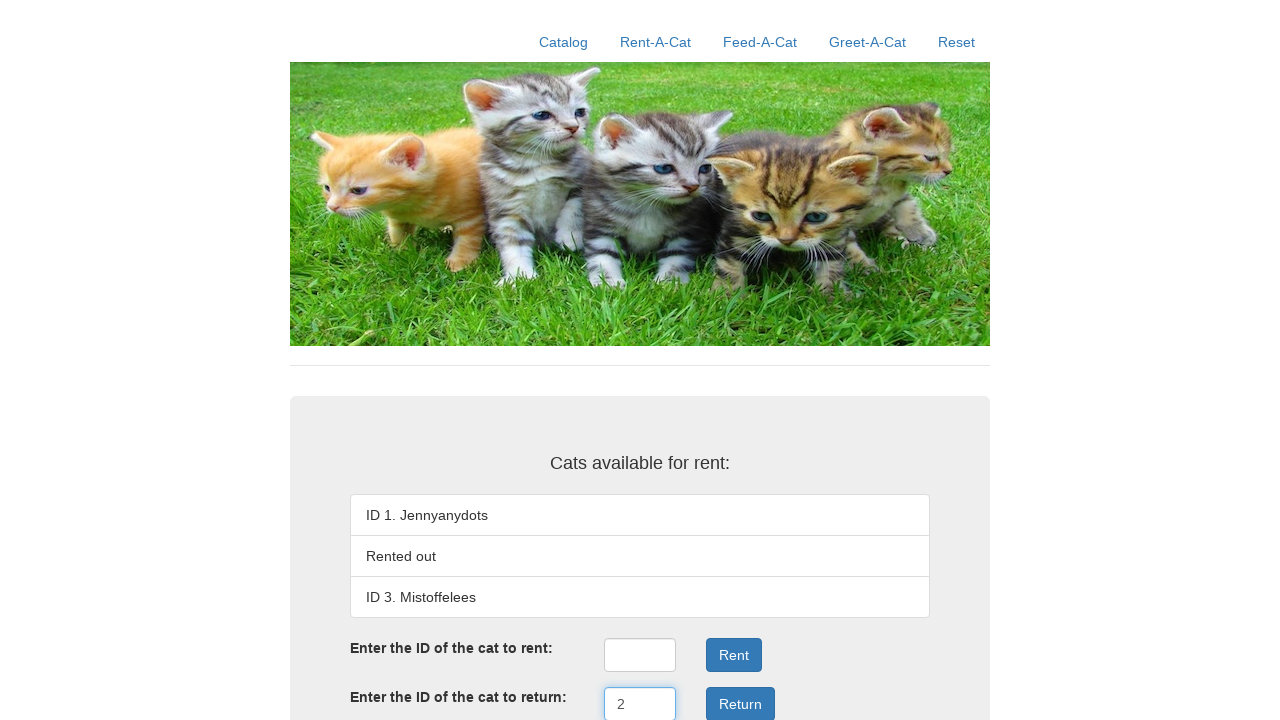

Clicked Return button to return cat ID 2 at (740, 703) on .form-group:nth-child(4) .btn
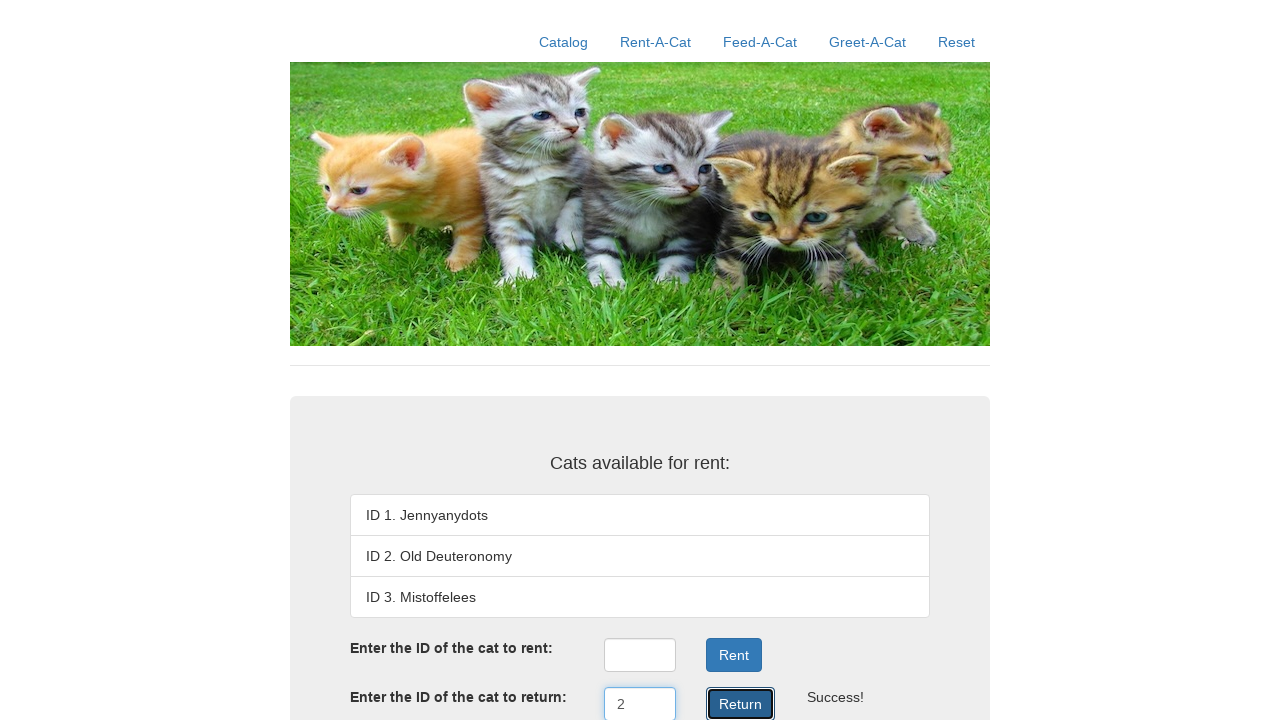

Verified cat 1 (Jennyanydots) is available
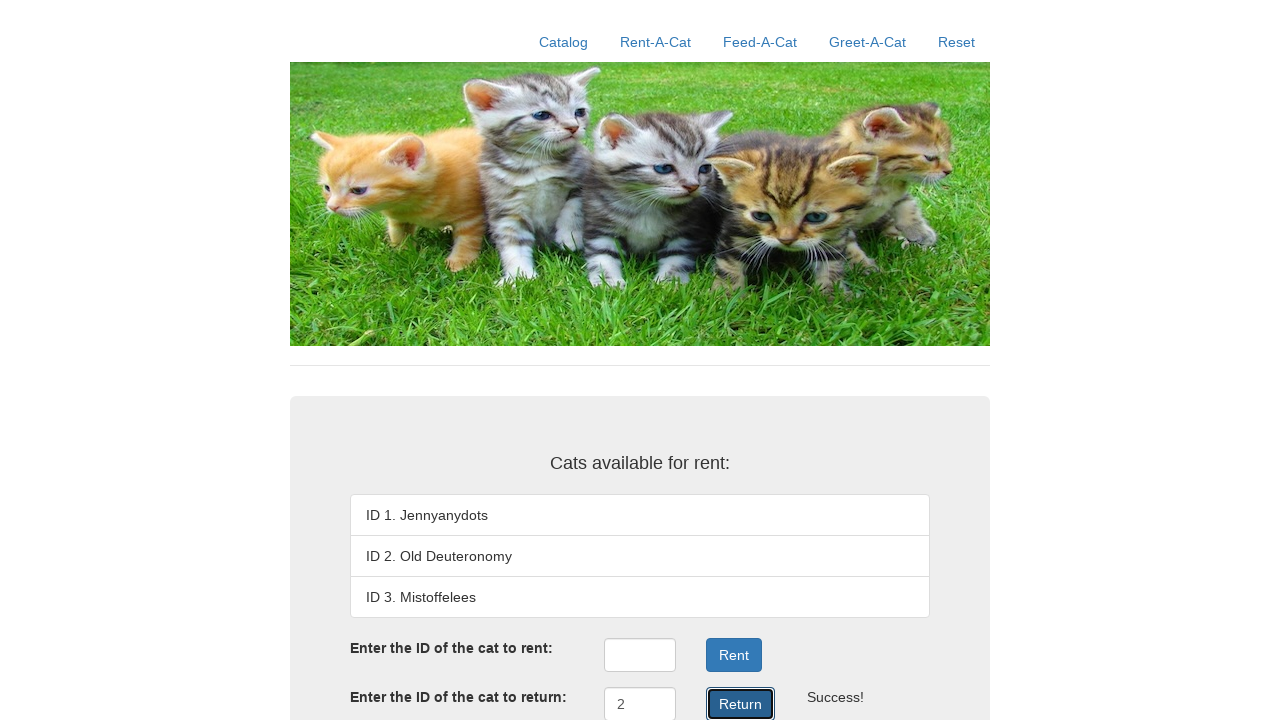

Verified cat 2 (Old Deuteronomy) is available after return
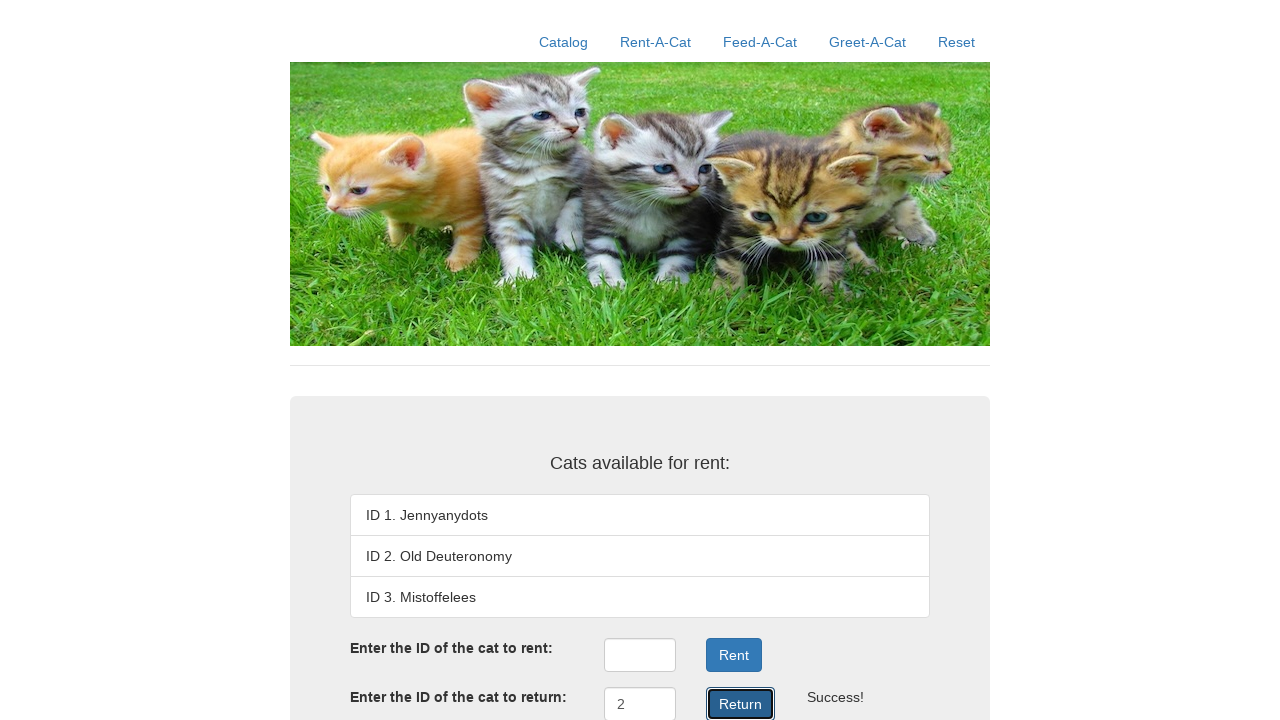

Verified cat 3 (Mistoffelees) is available
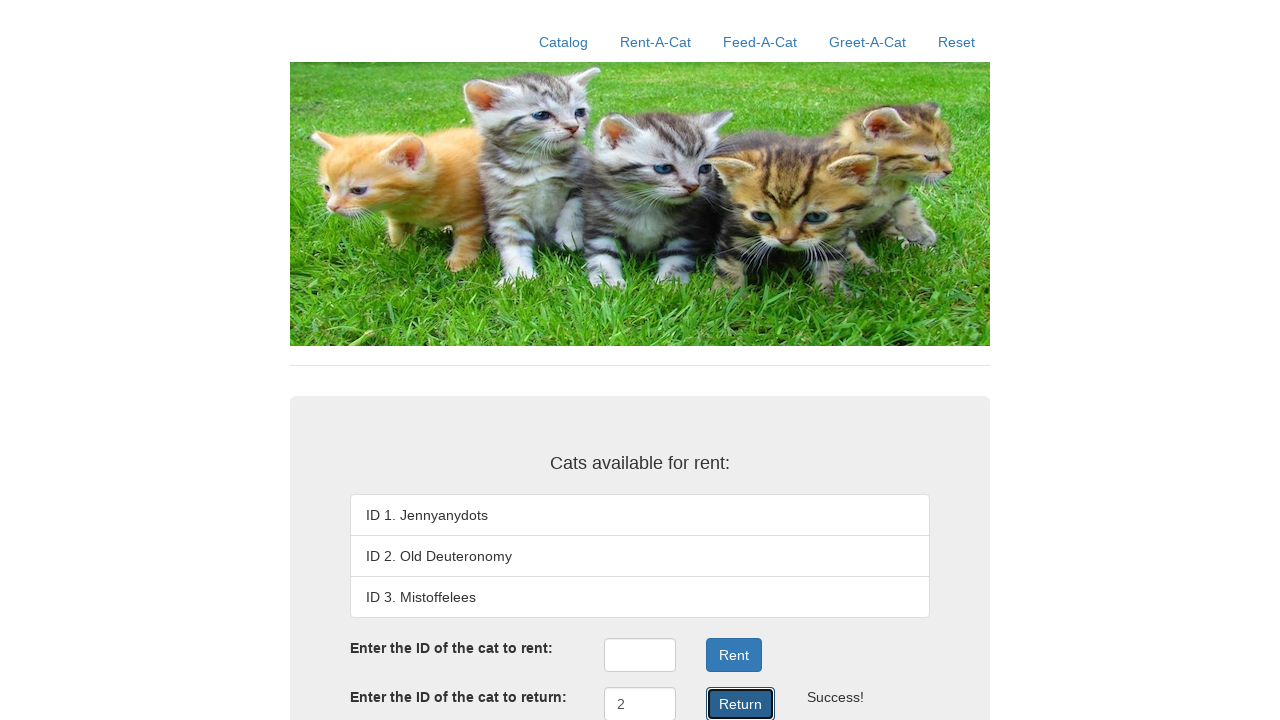

Verified success message displayed
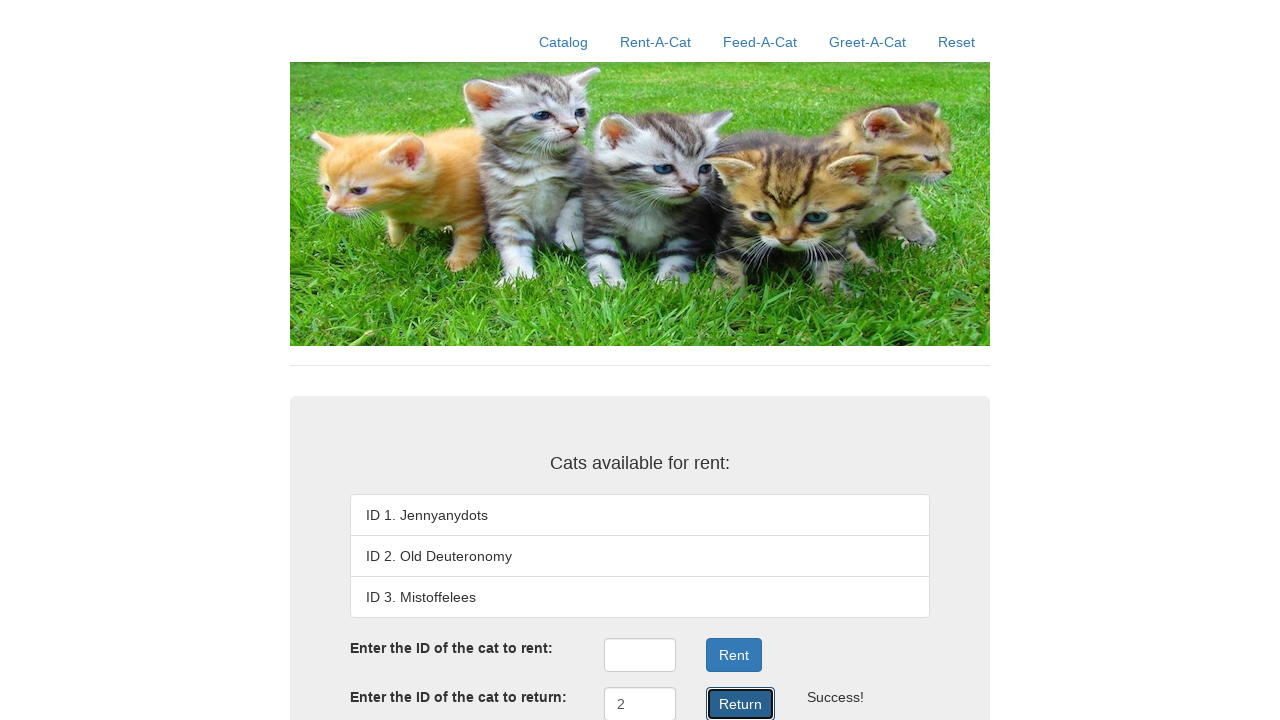

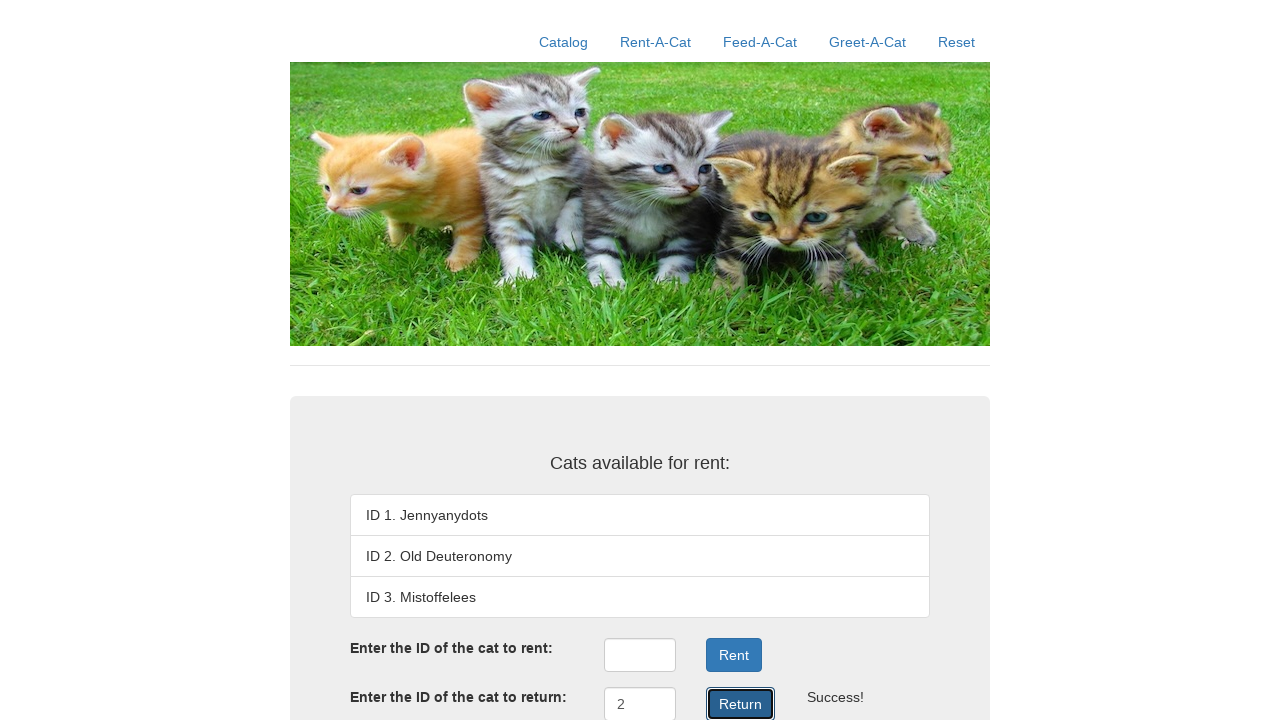